Tests GitHub repository search and navigation to Issues tab by searching for a repository, clicking on it, and verifying the Issues tab

Starting URL: https://github.com

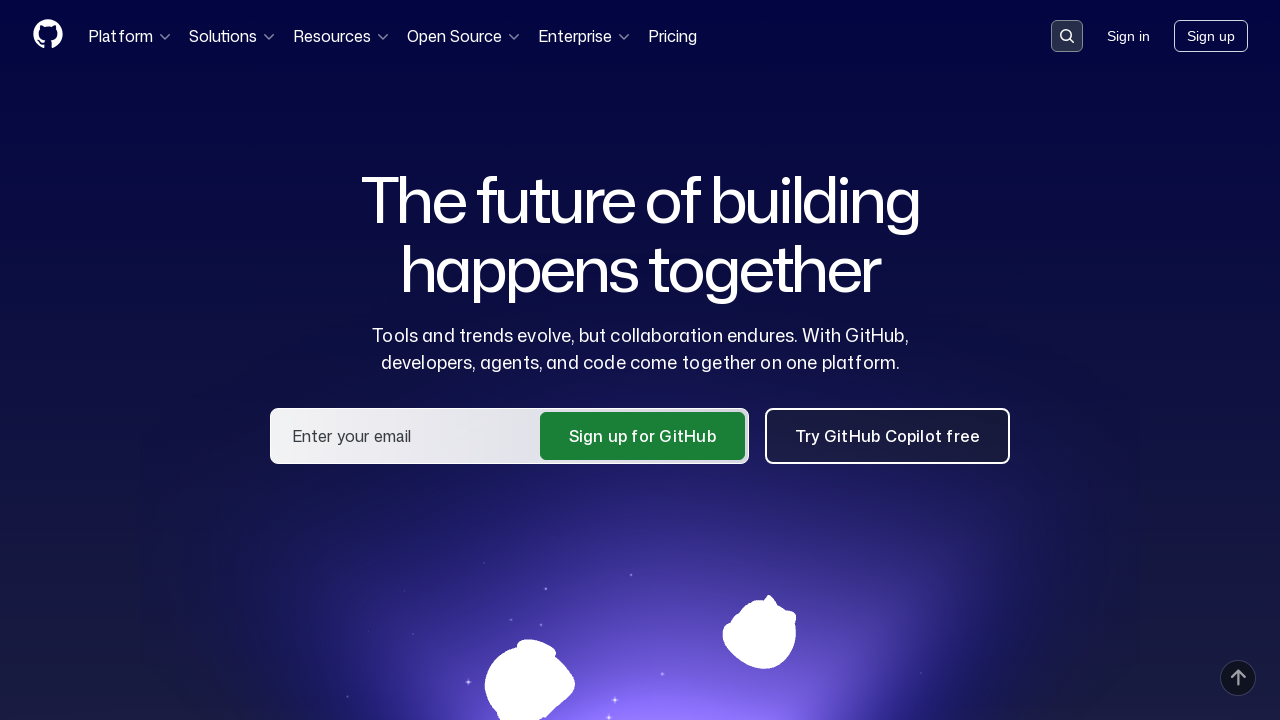

Clicked on search input to activate it at (1067, 36) on .search-input
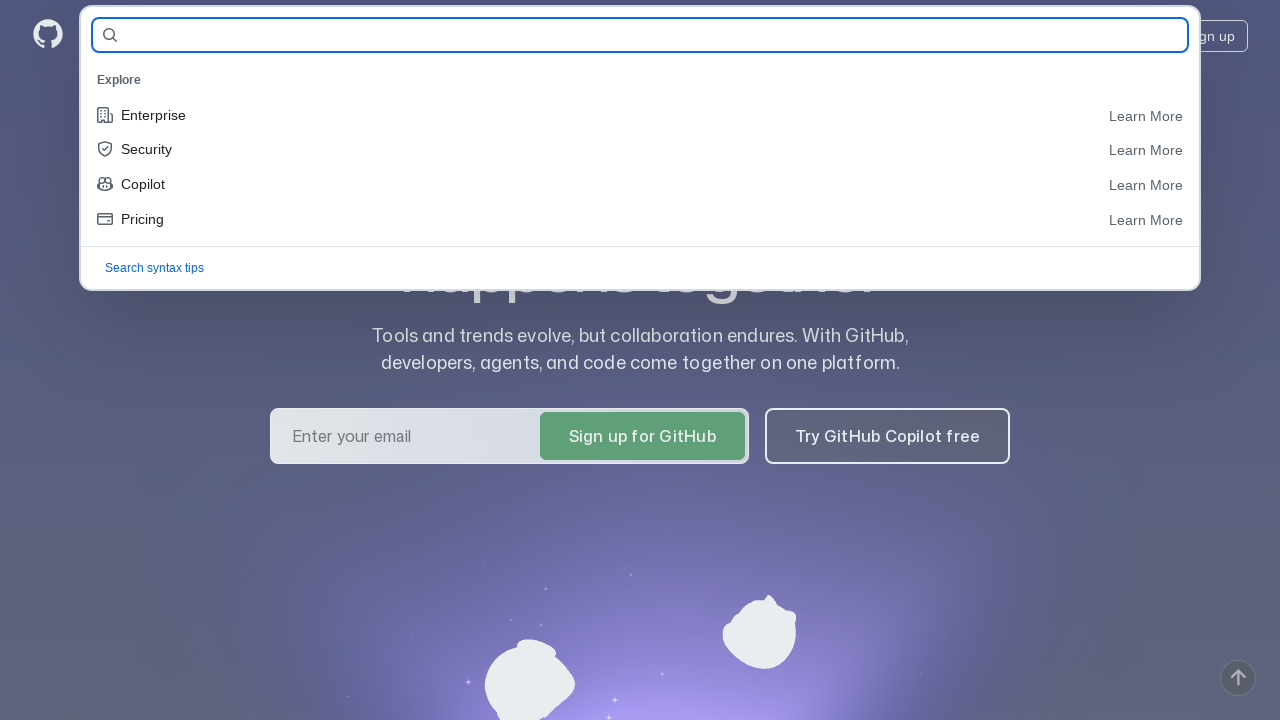

Filled search field with 'playwright' on #query-builder-test
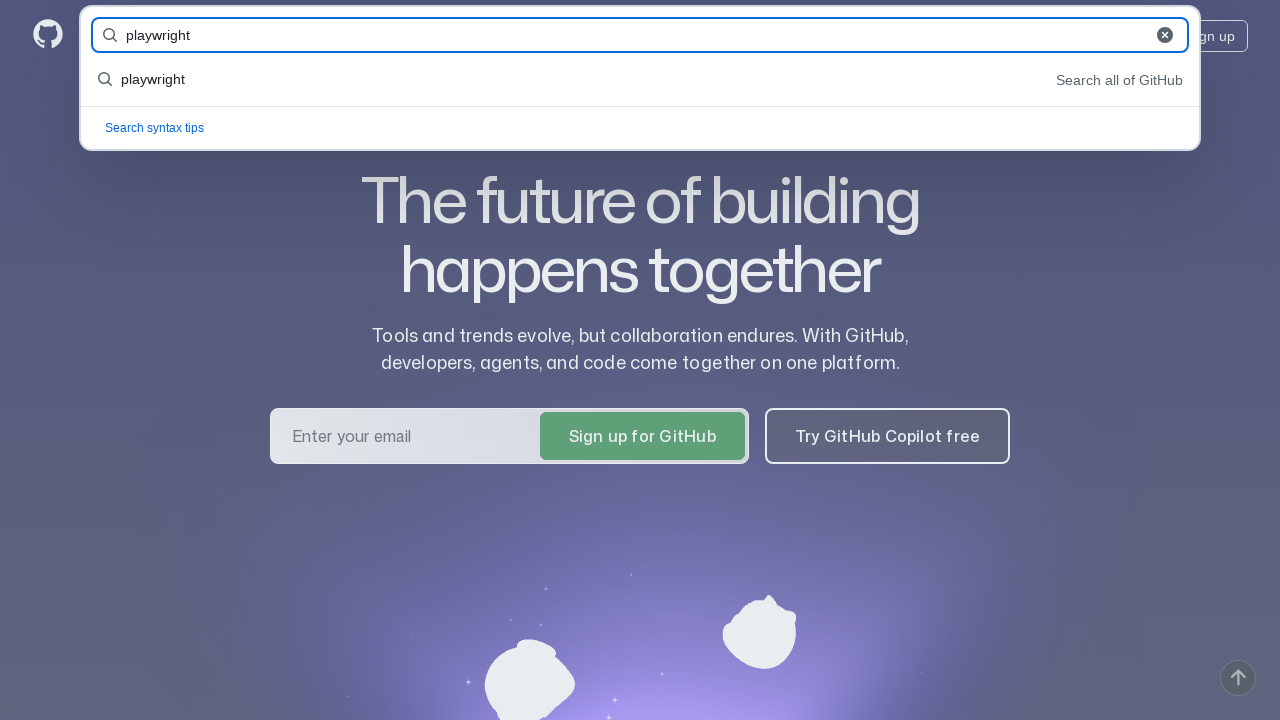

Pressed Enter to search for playwright repository on #query-builder-test
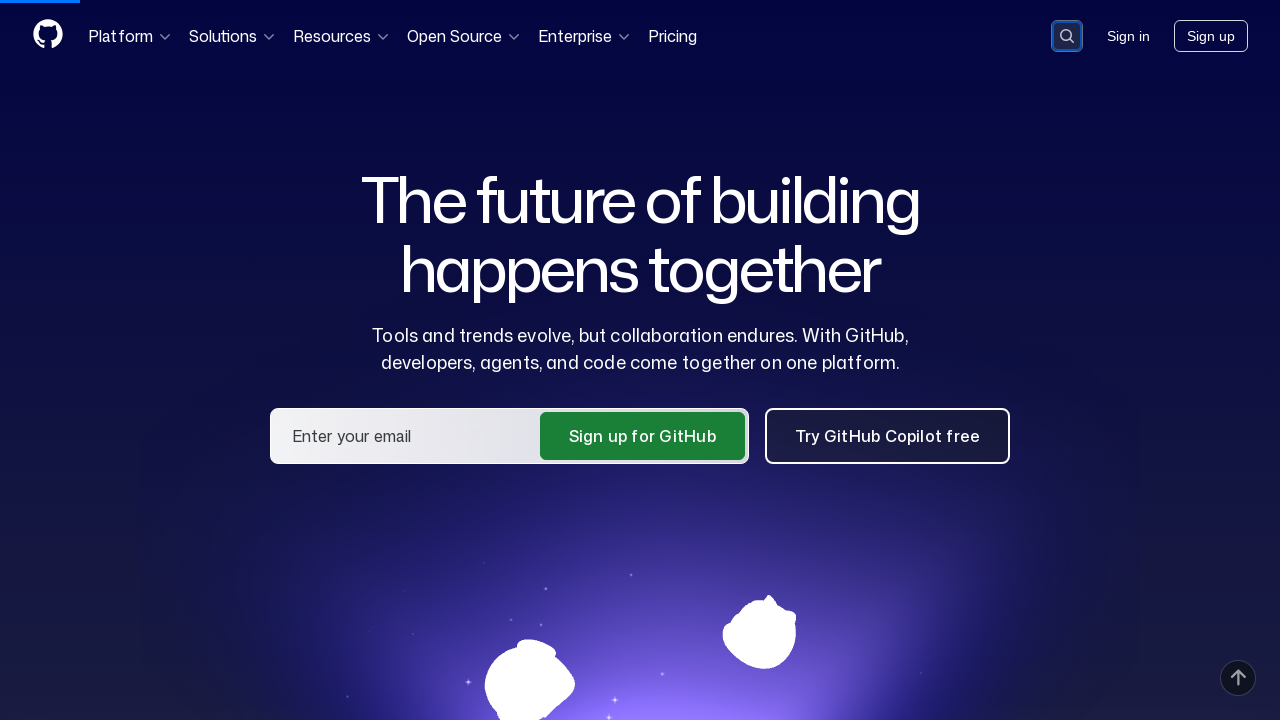

Clicked on playwright repository link in search results at (442, 161) on a:has-text('playwright')
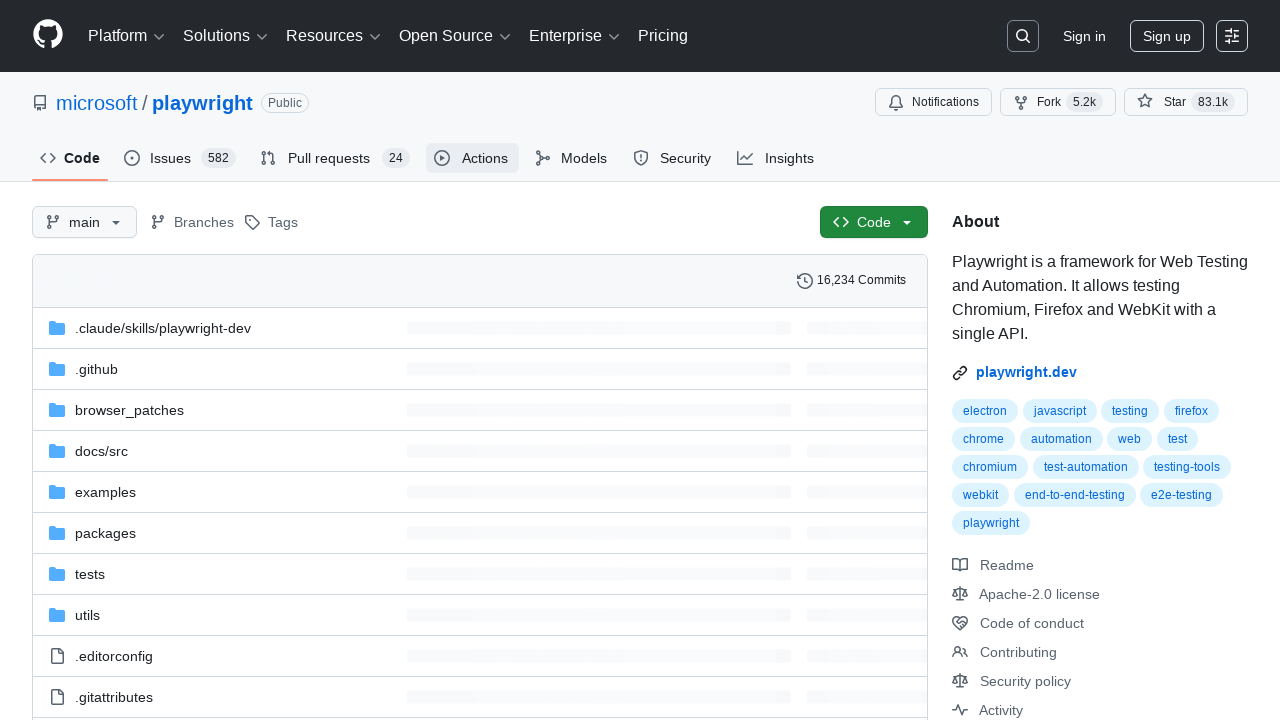

Clicked on Issues tab at (180, 158) on #issues-tab
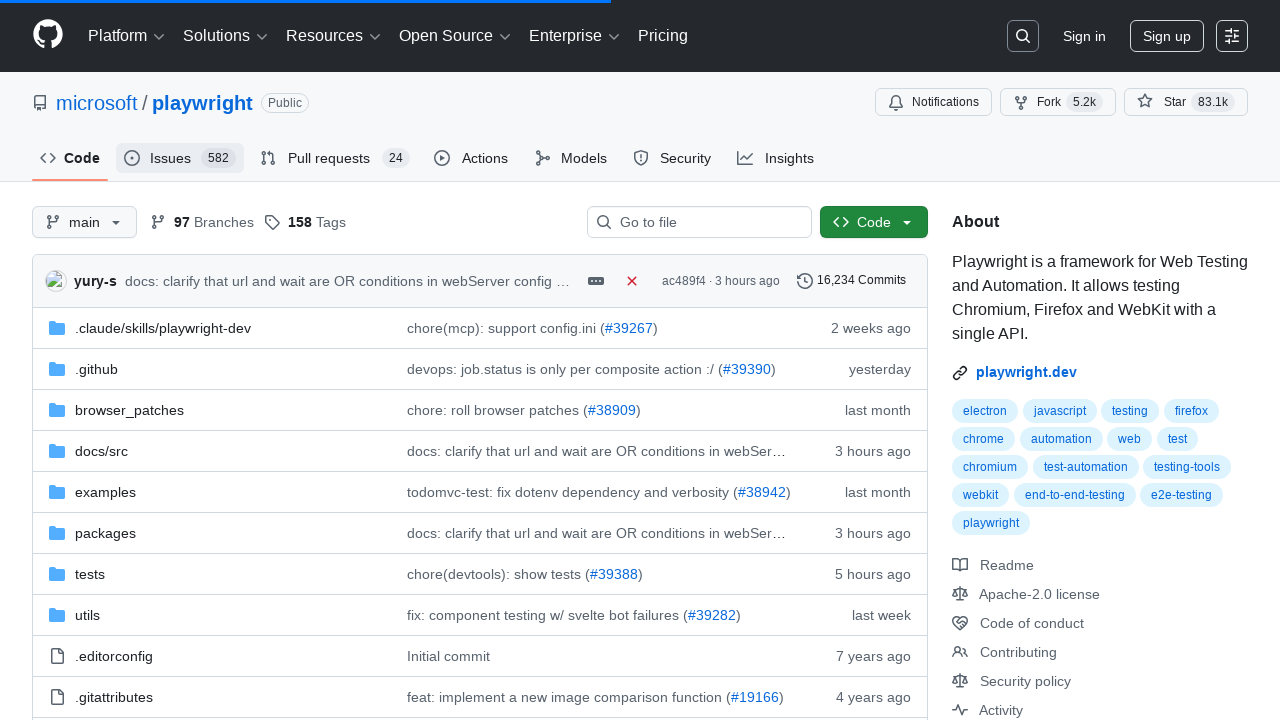

Verified Issues tab is loaded and visible
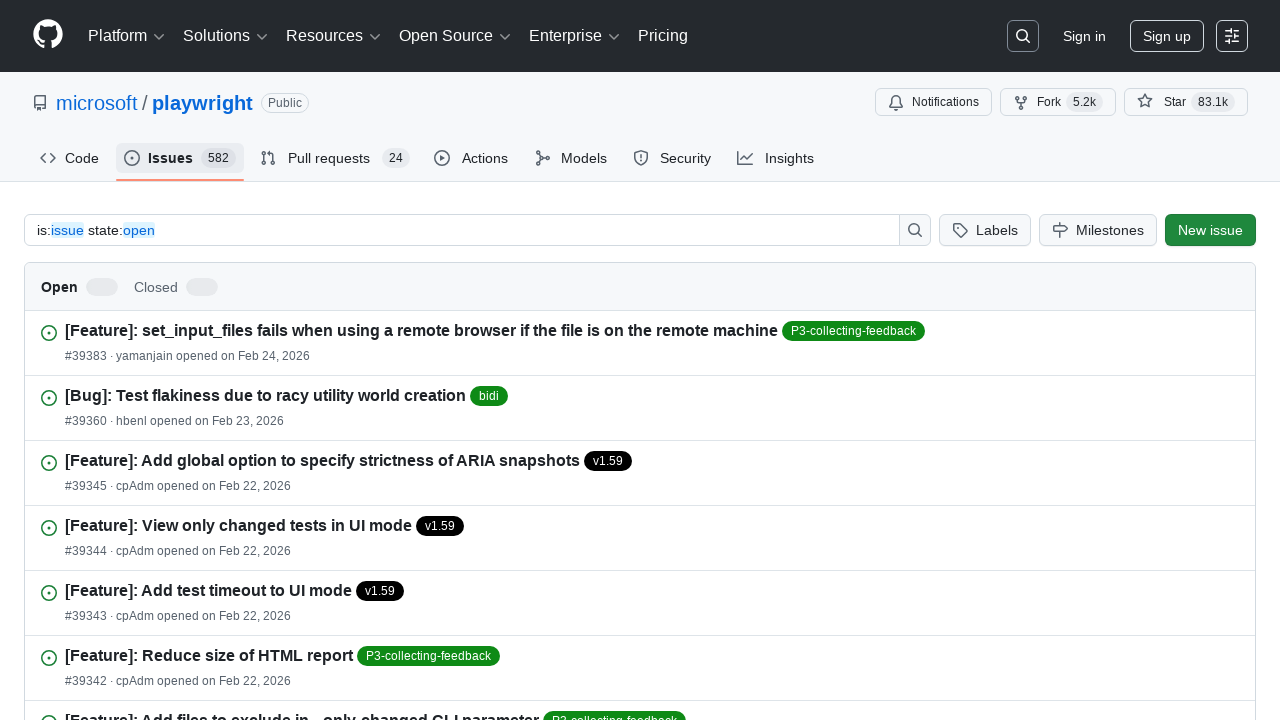

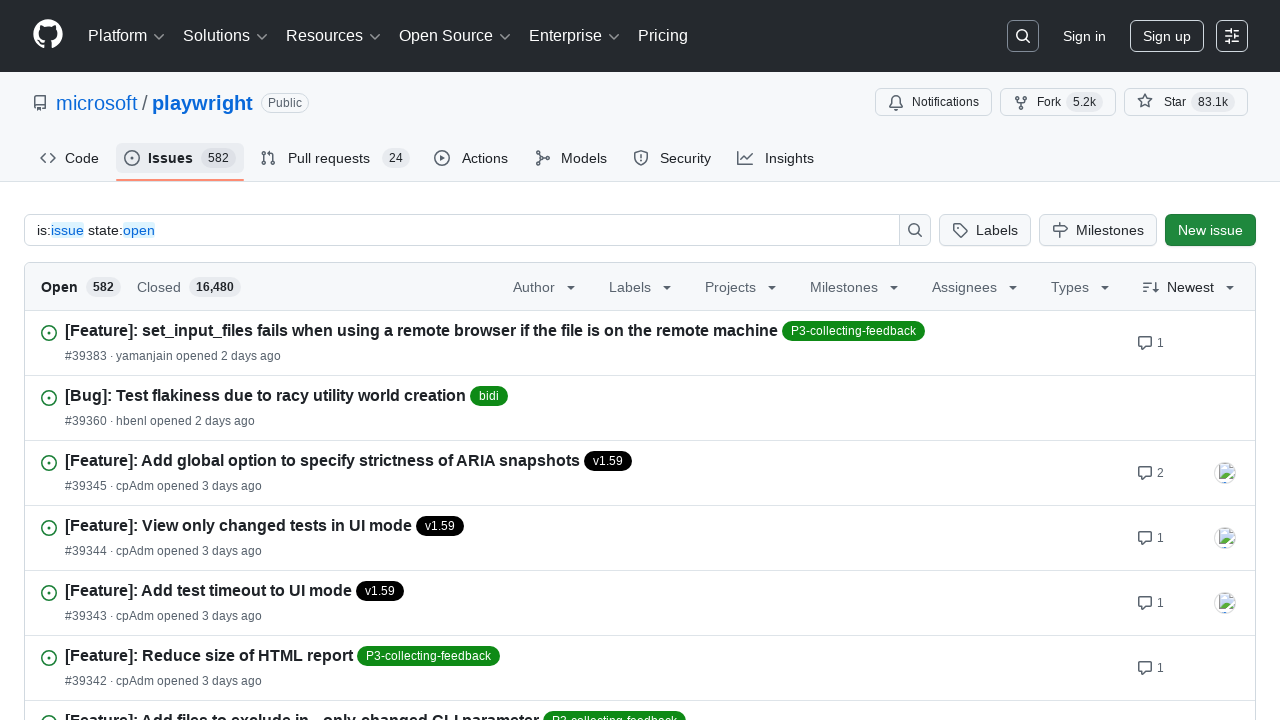